Tests interaction with SpiceJet flight booking website by clicking on the destination search field and entering an airport code using mouse move and click actions

Starting URL: https://www.spicejet.com/

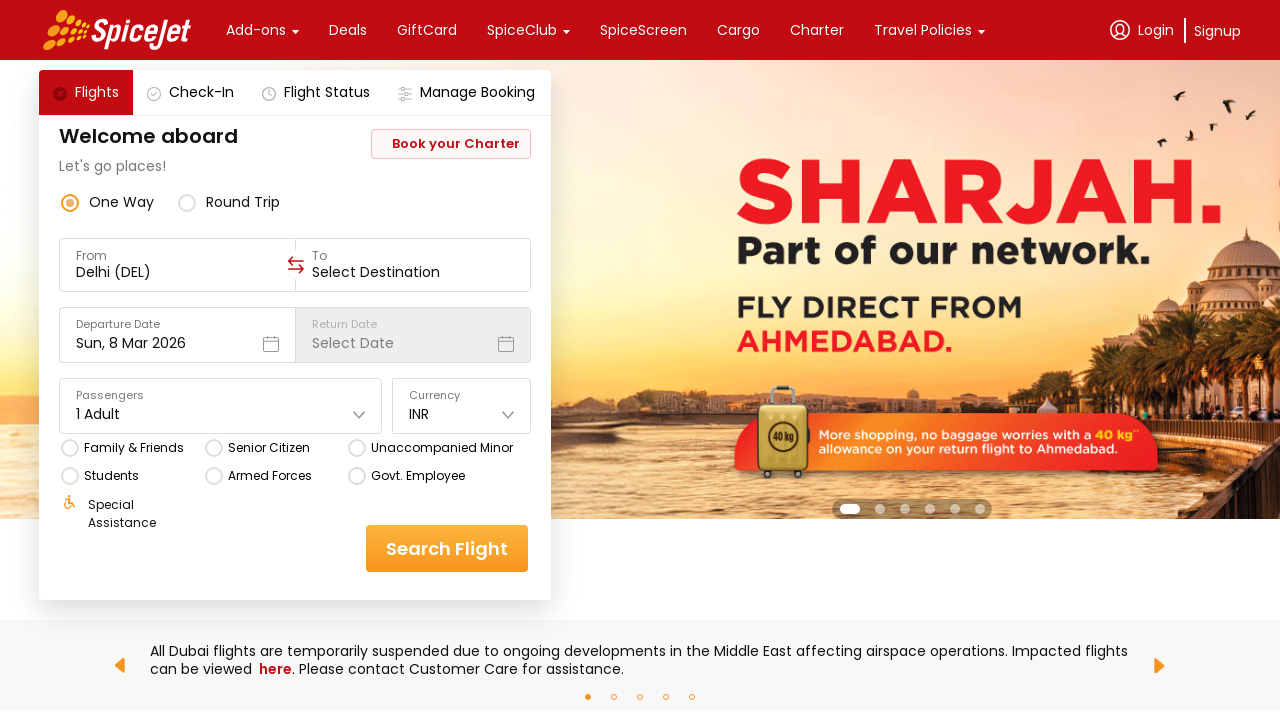

Set viewport size to 1920x1080
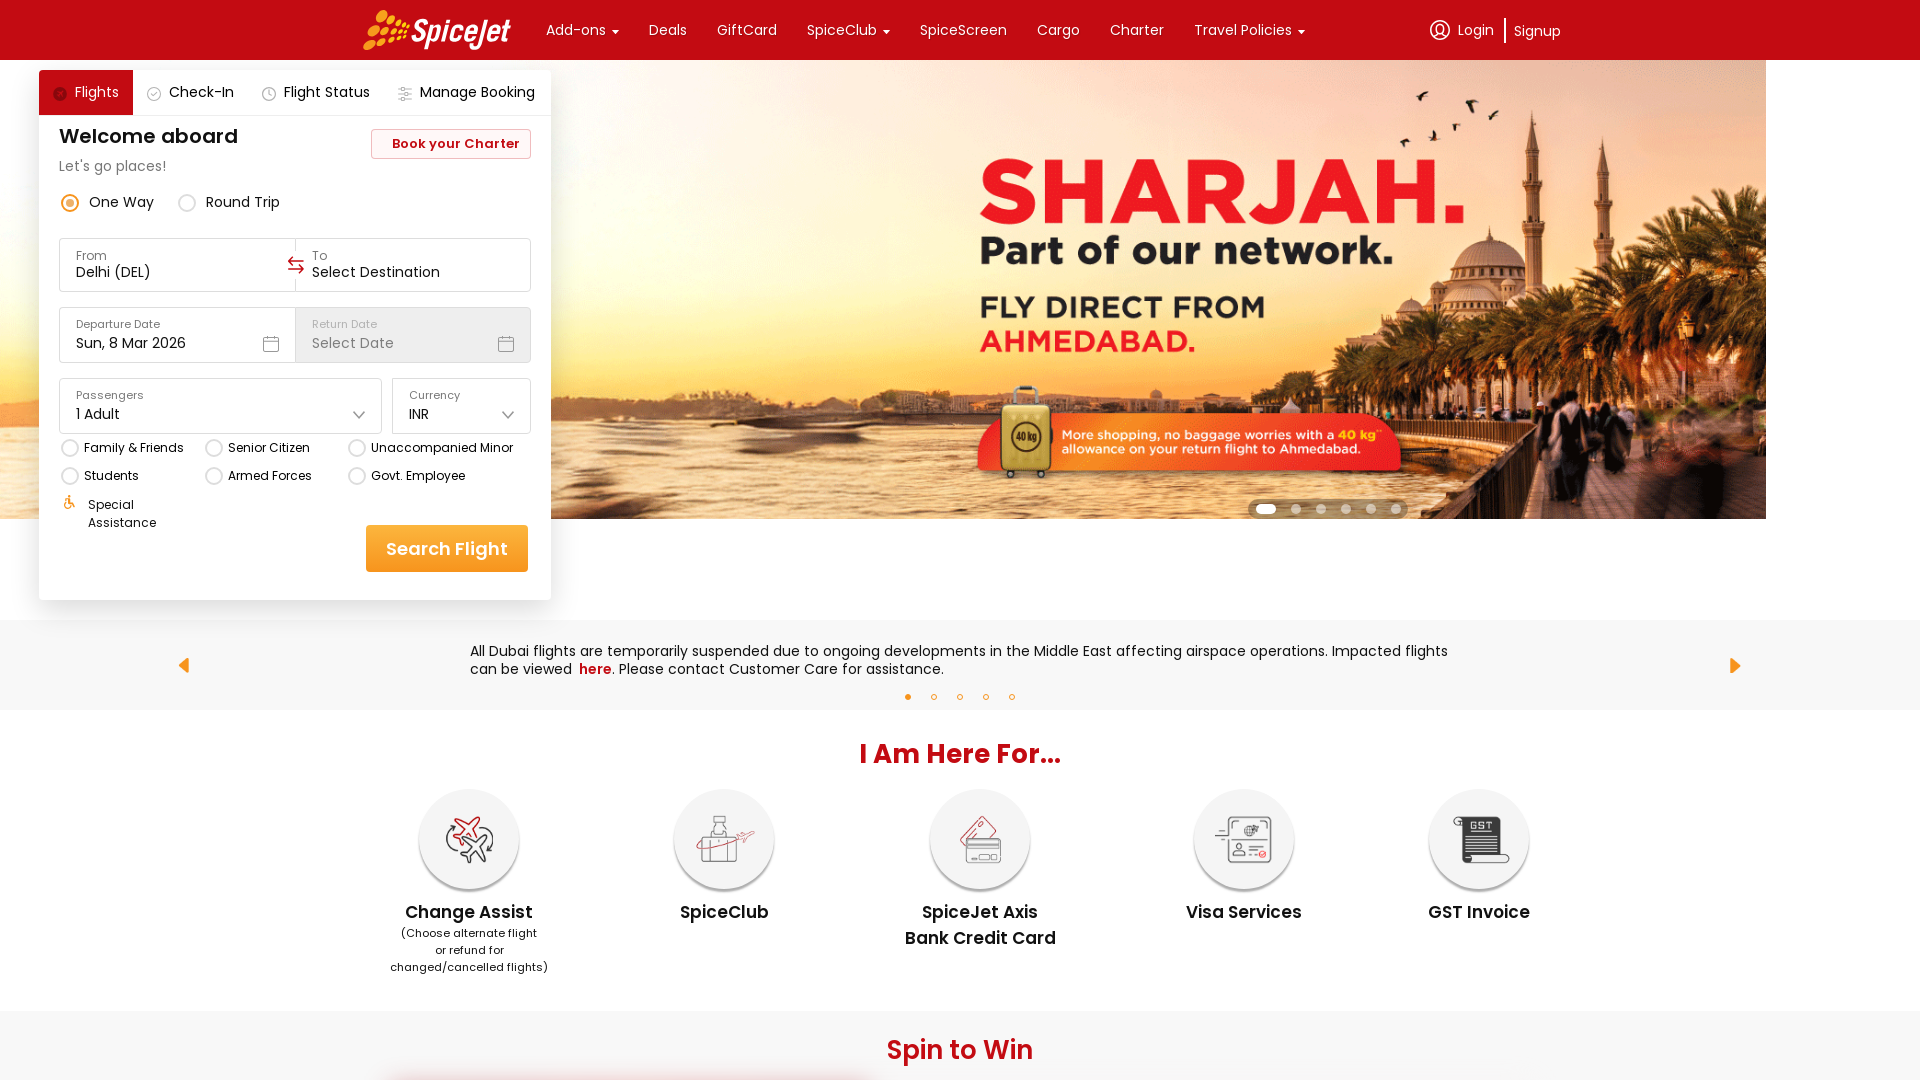

Destination search field loaded
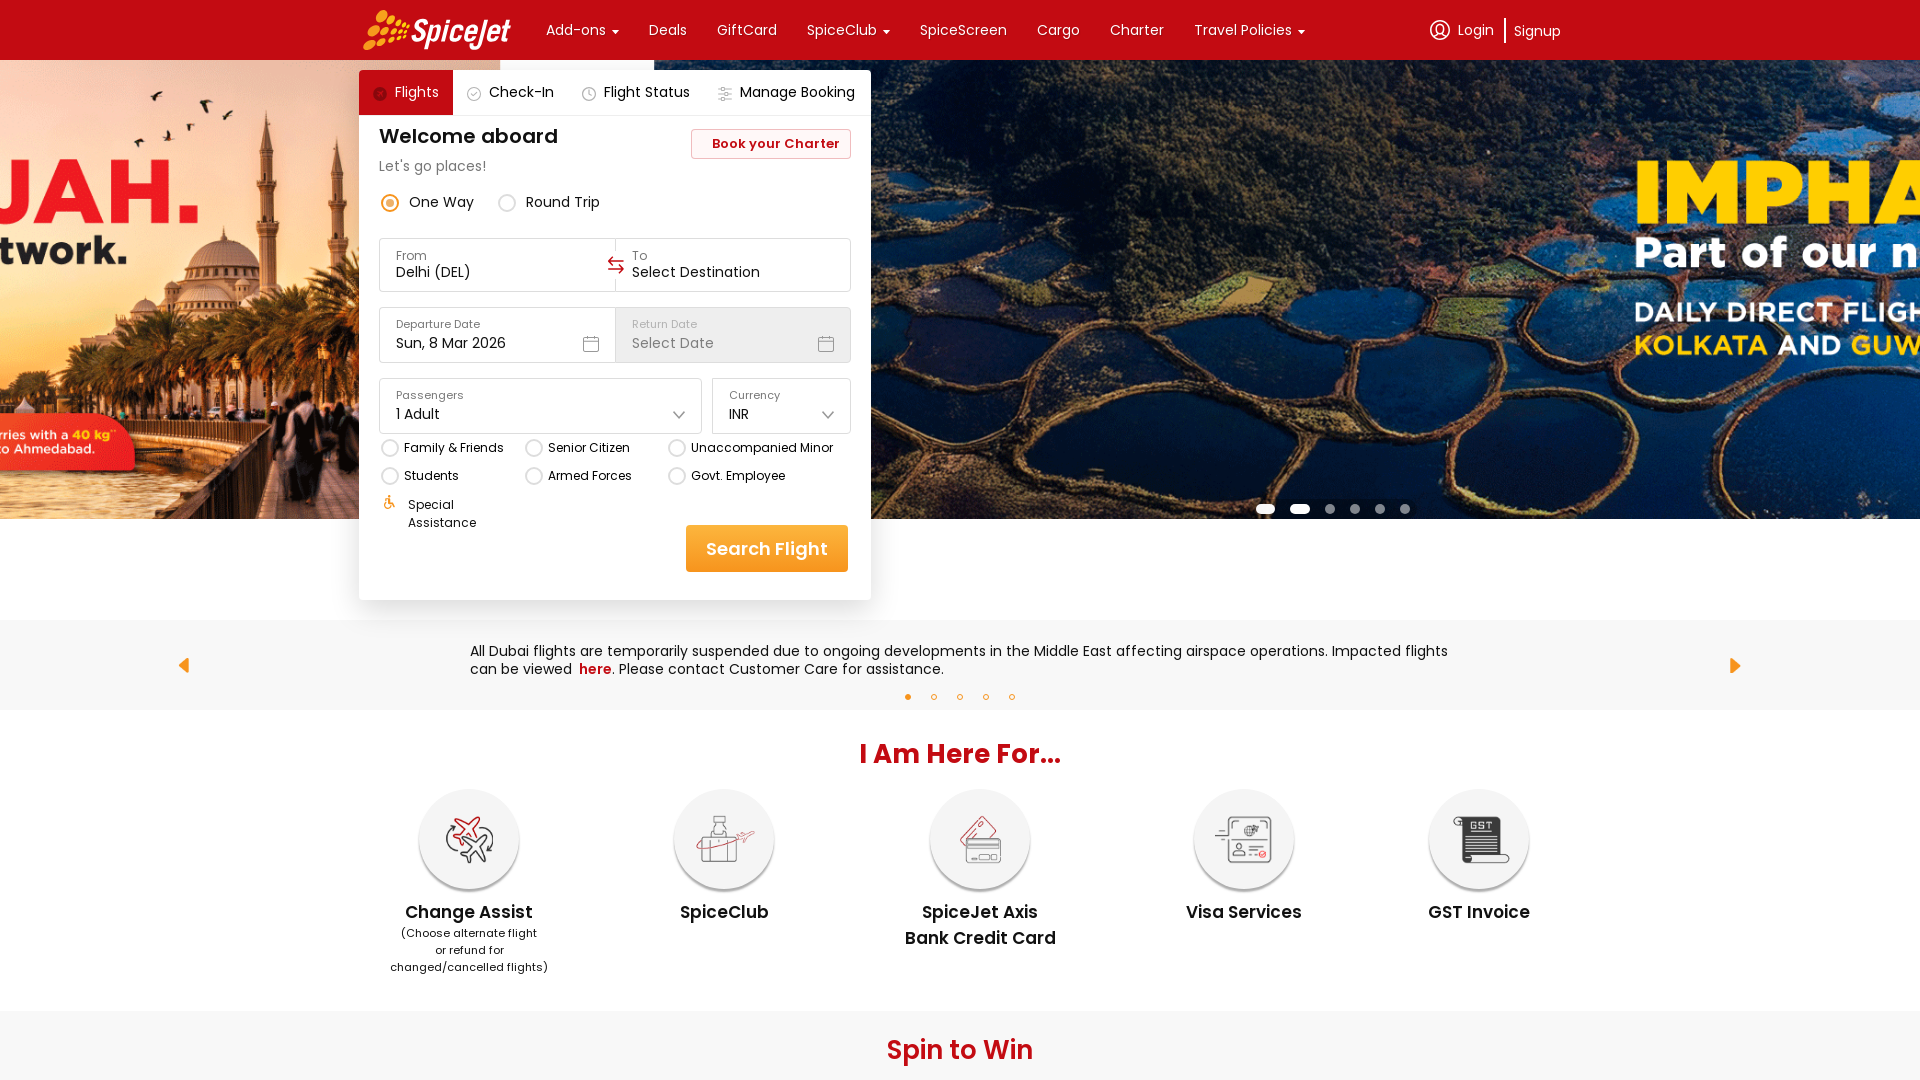

Clicked on destination search field at (498, 272) on xpath=//div[@data-testid='to-testID-origin']/div/div/input
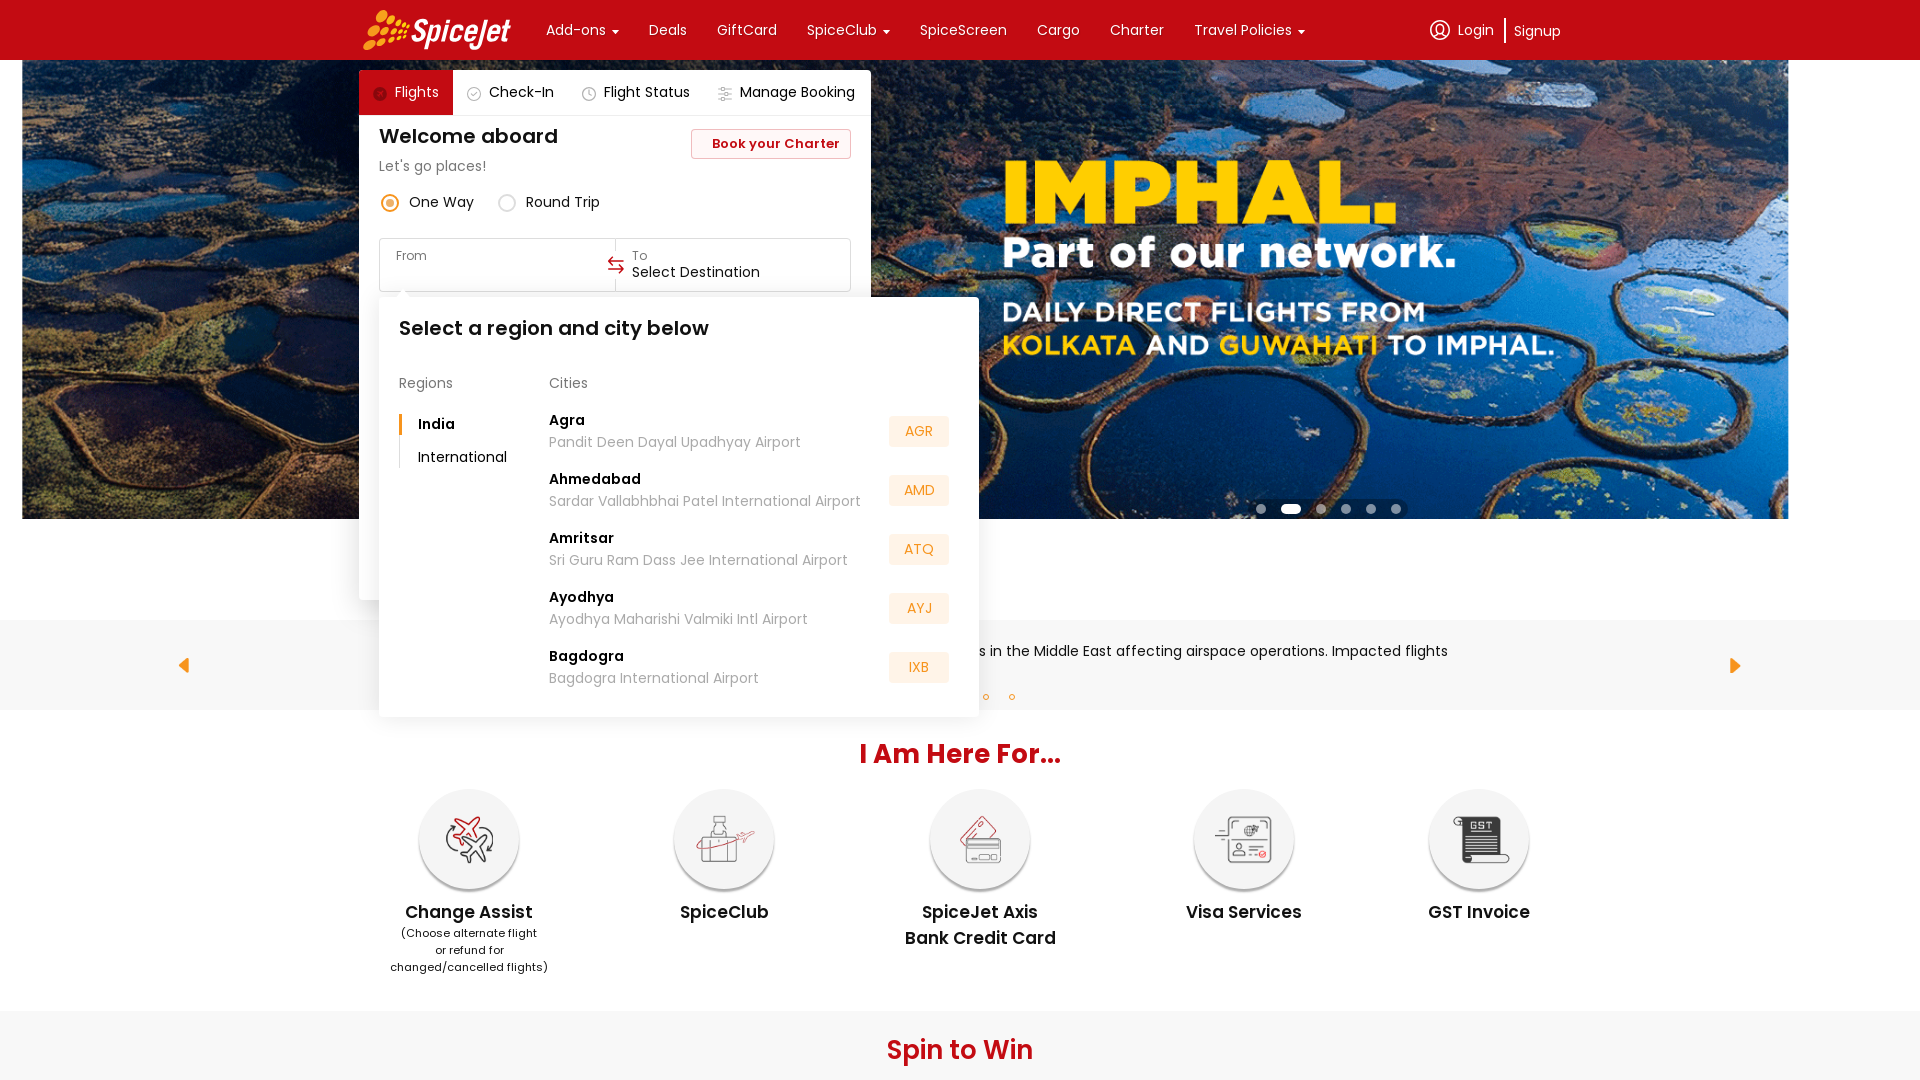

Entered airport code 'BLR' into destination field on //div[@data-testid='to-testID-origin']/div/div/input
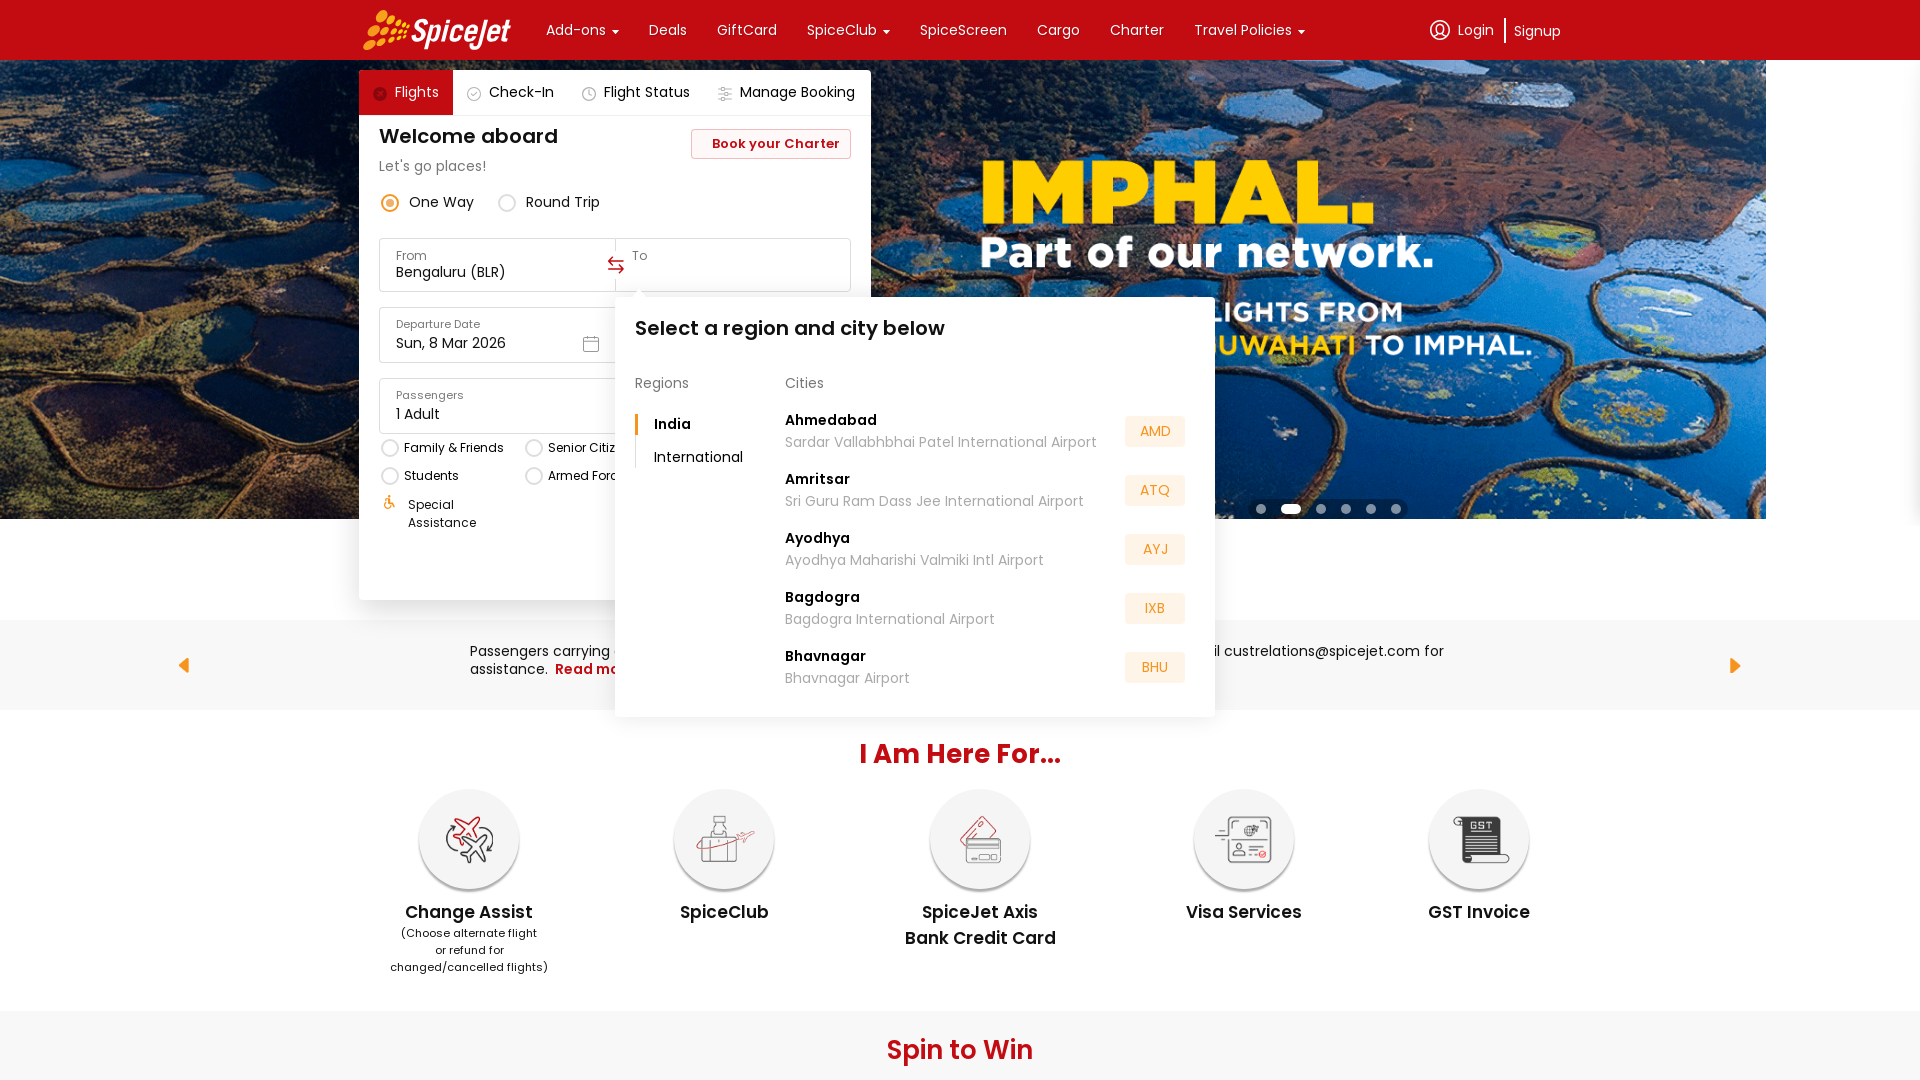

Waited for dropdown suggestions to appear
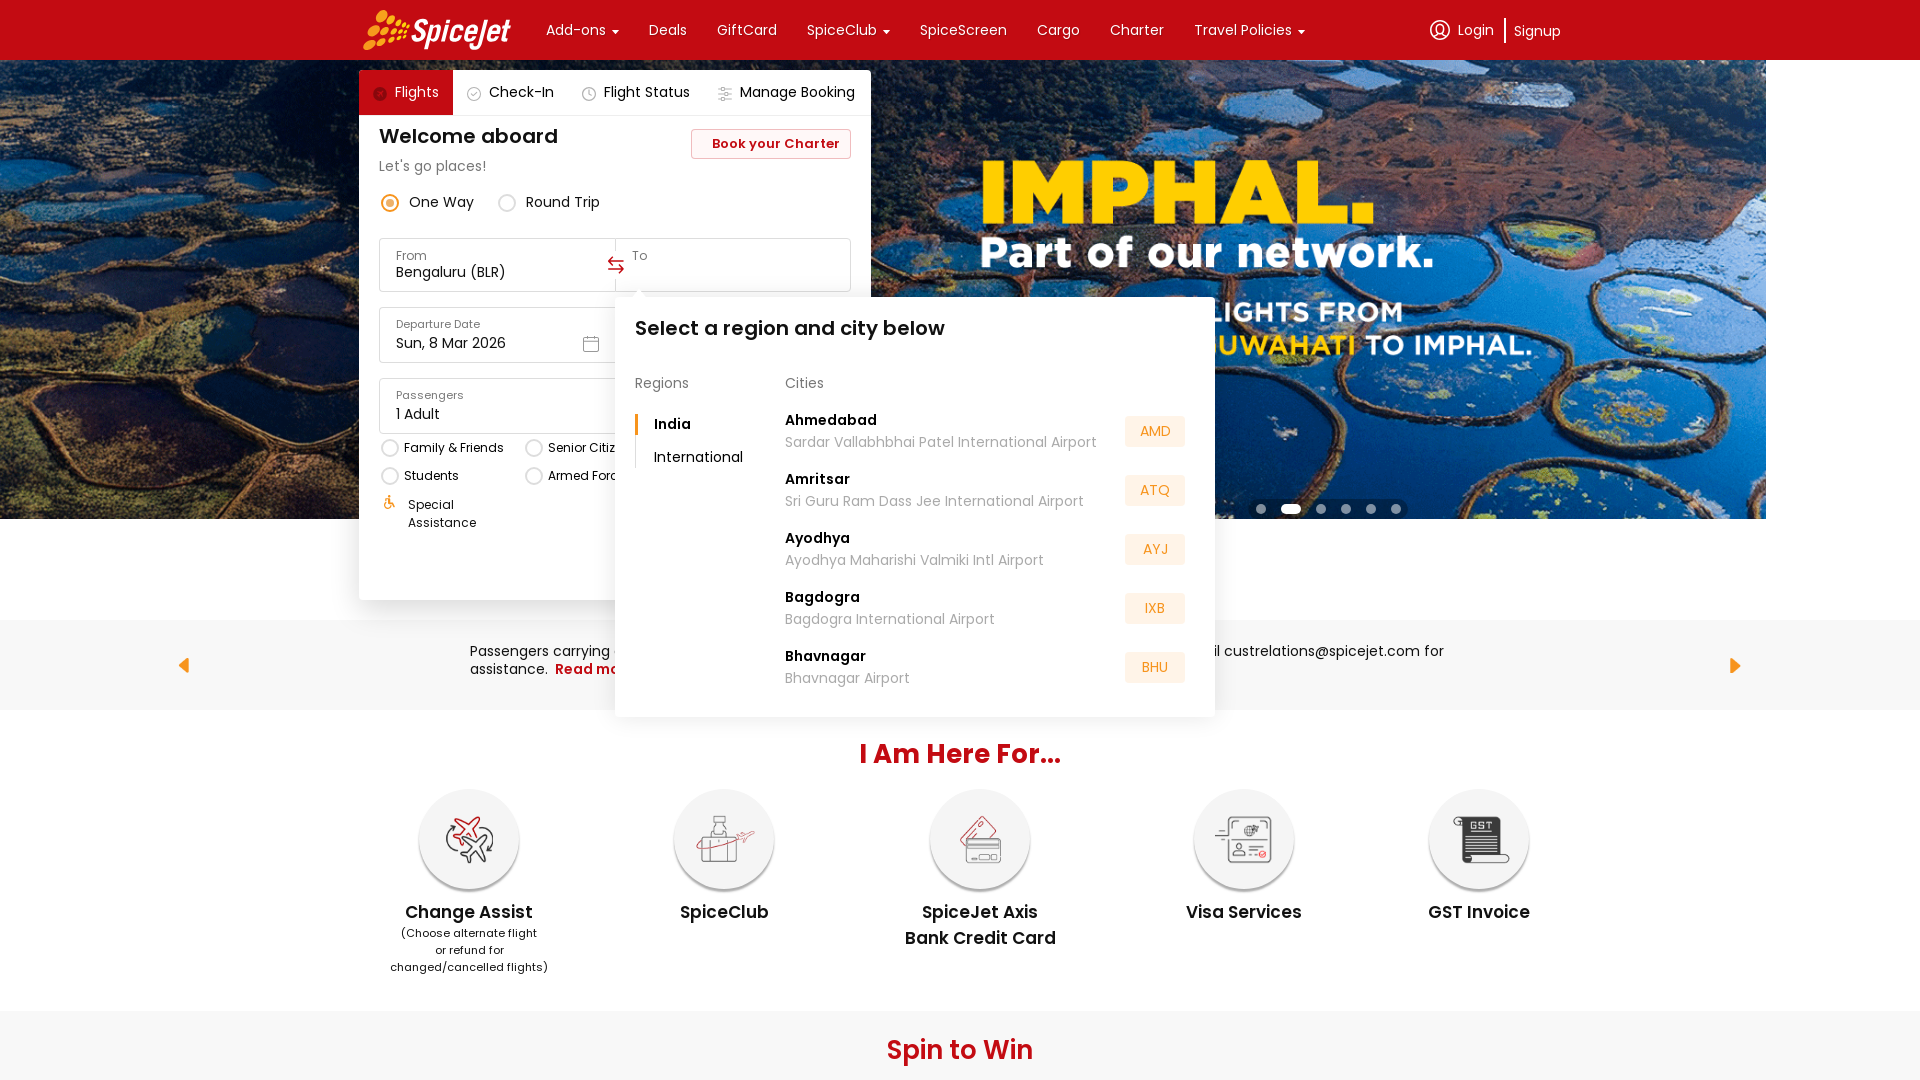

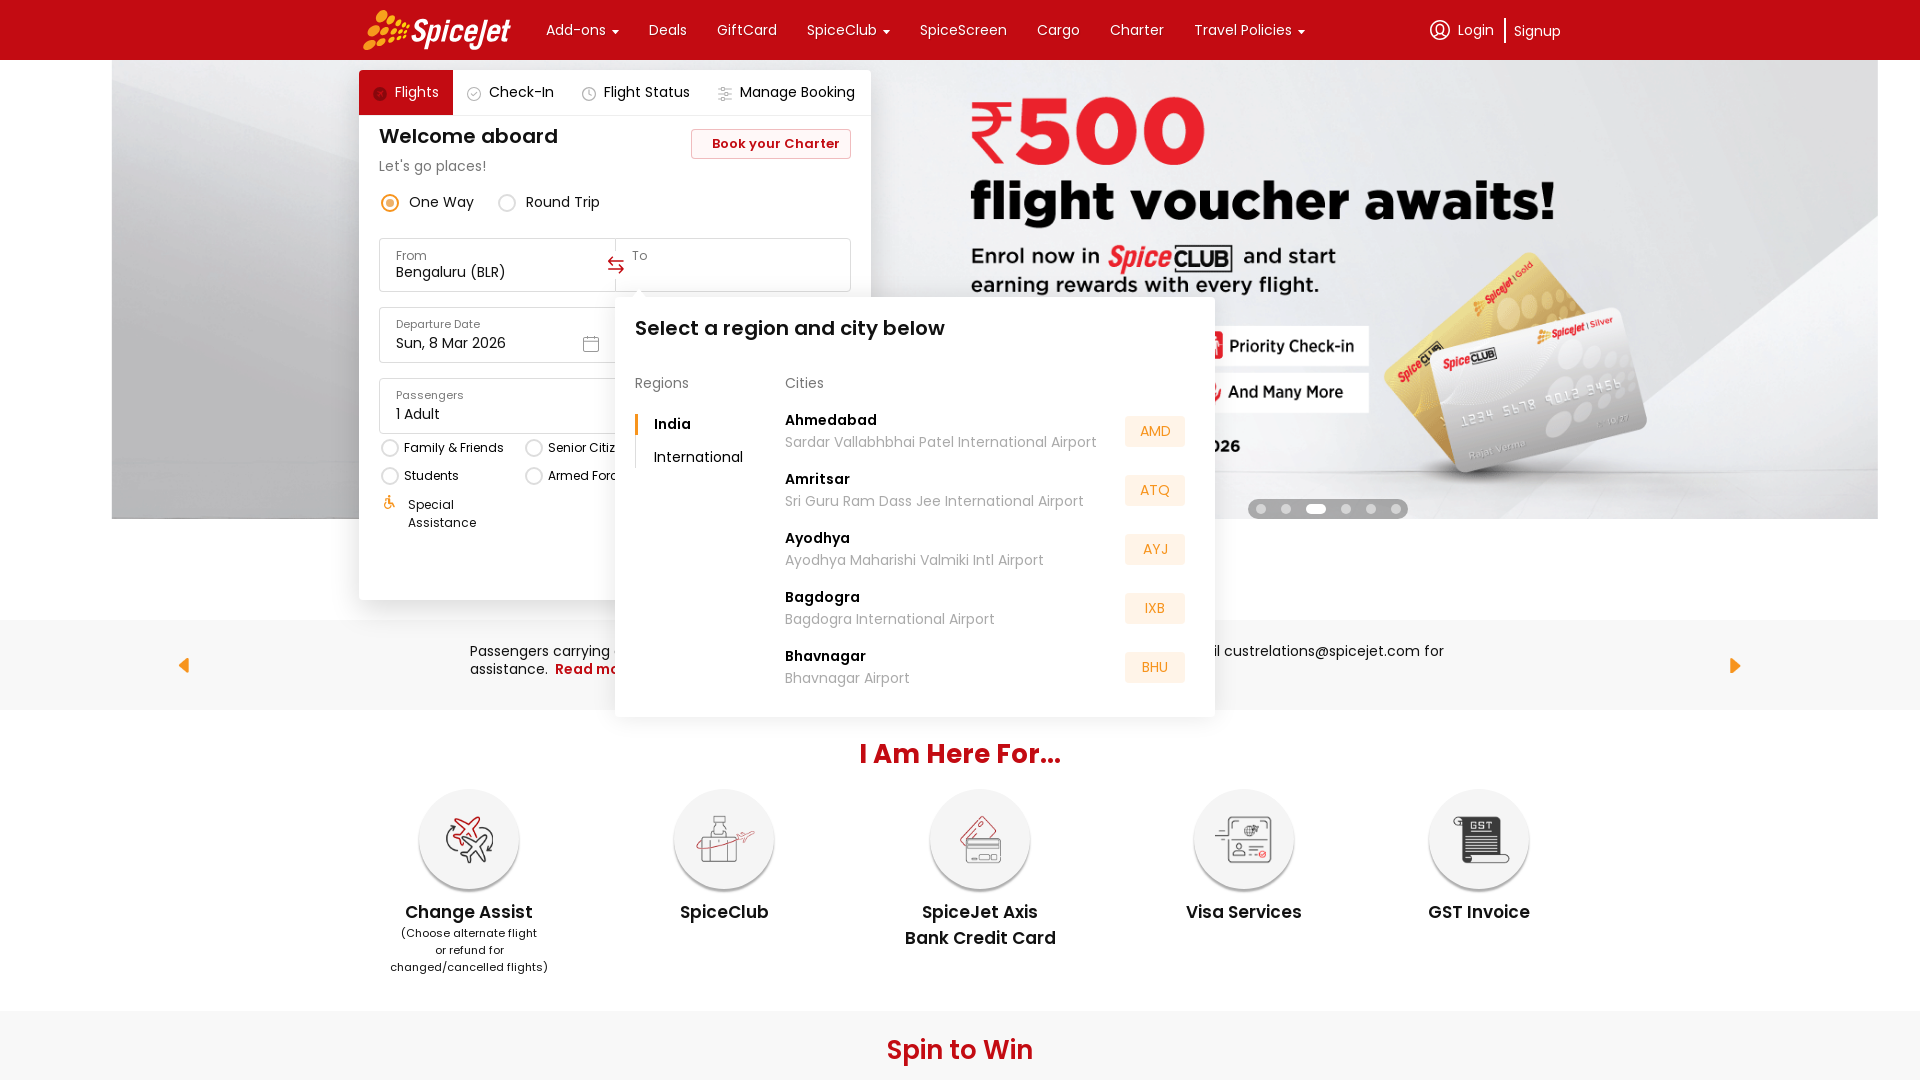